Tests form filling functionality by entering a name and message into a contact form

Starting URL: https://ultimateqa.com/filling-out-forms

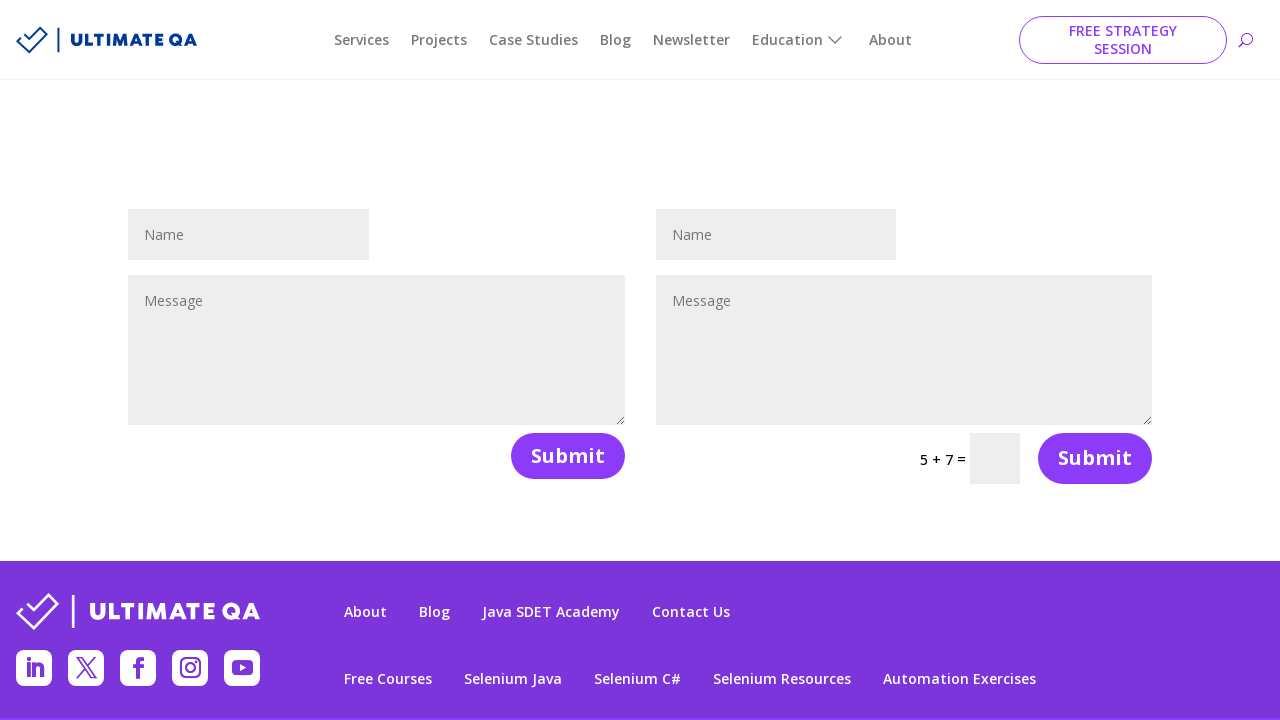

Filled name field with 'Test_Name' on #et_pb_contact_name_0
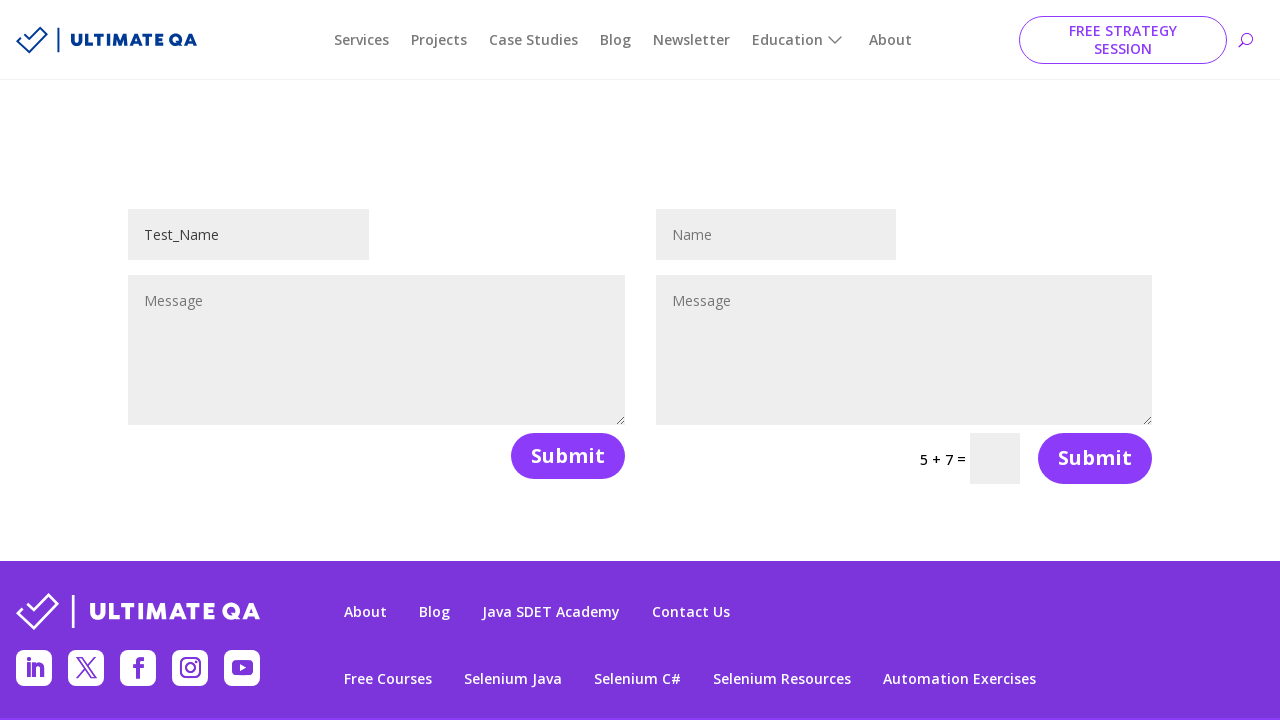

Filled message field with 'Test_Message' on textarea#et_pb_contact_message_0
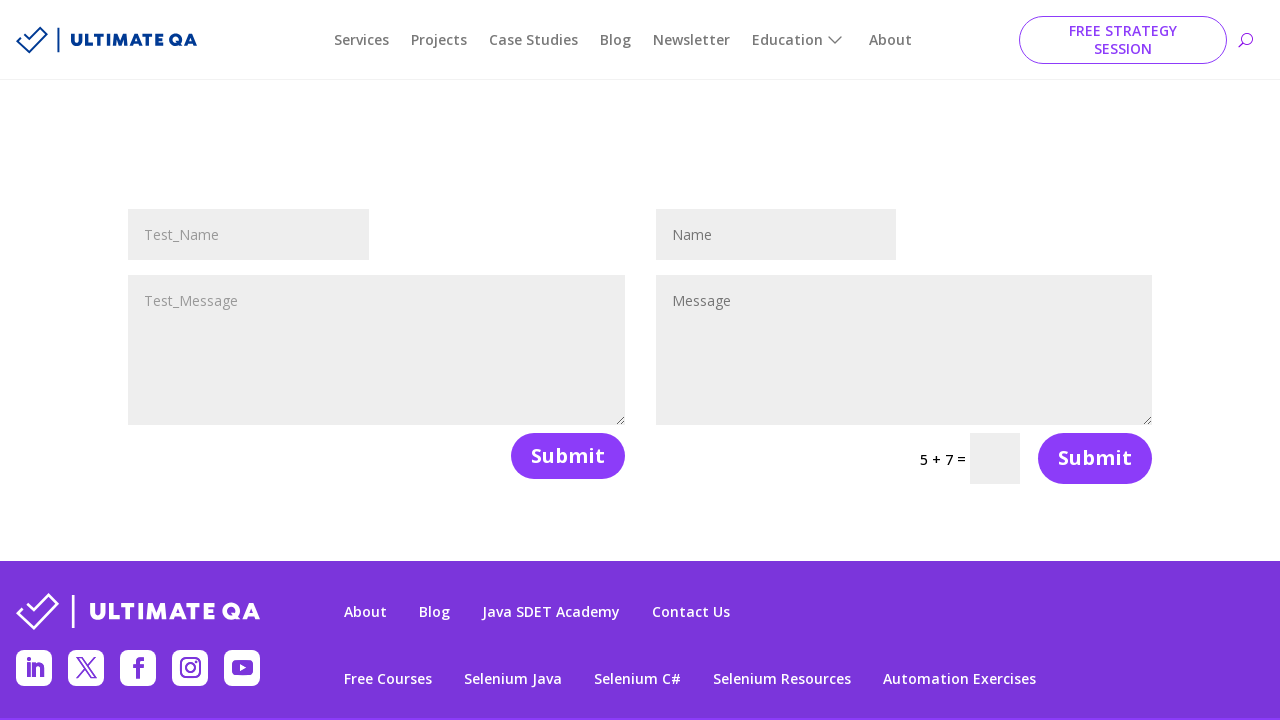

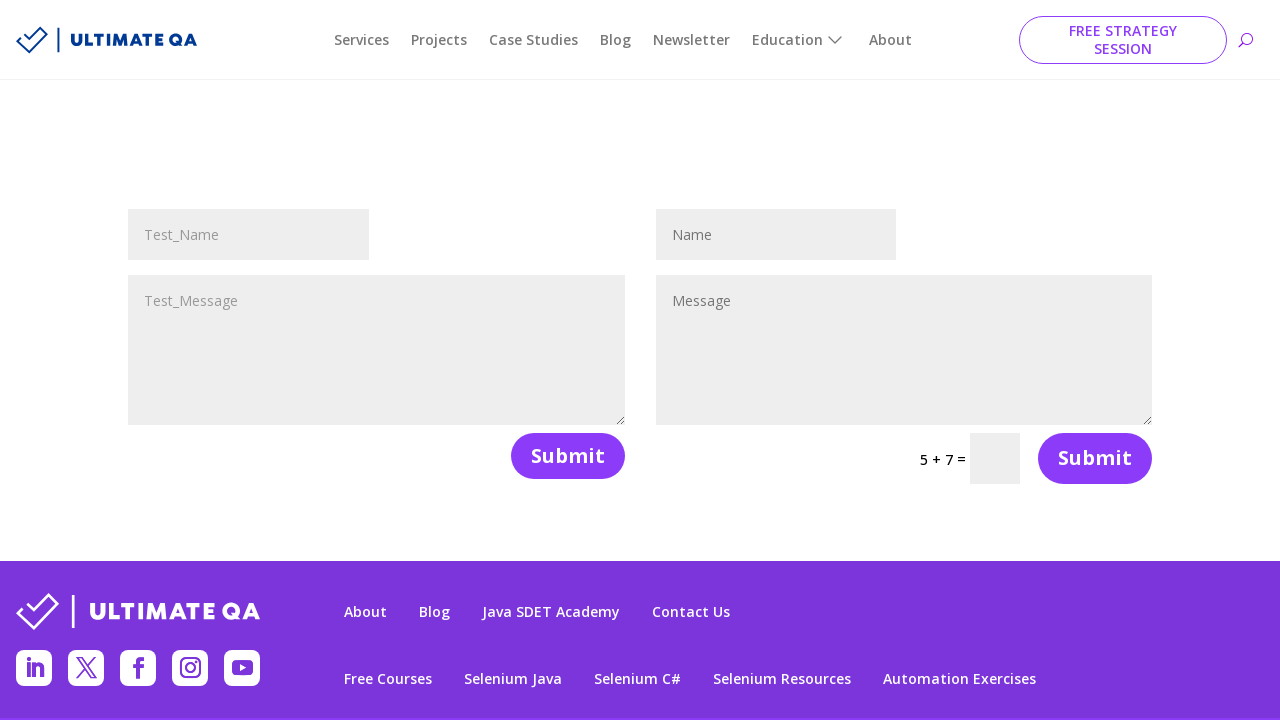